Tests single window handling by switching to a separate tab section, clicking a button to open a new window, then navigating within that window before closing it

Starting URL: https://demo.automationtesting.in/Windows.html

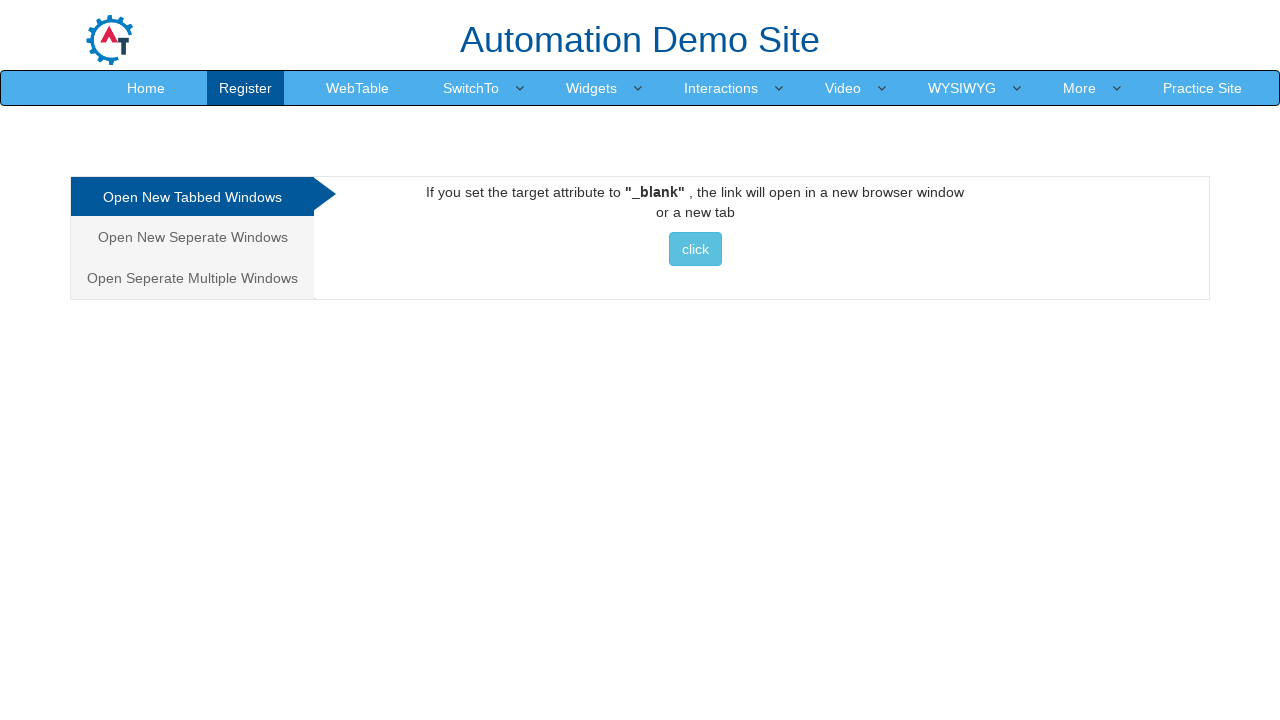

Clicked on Separate tab section at (192, 237) on a[href="#Seperate"]
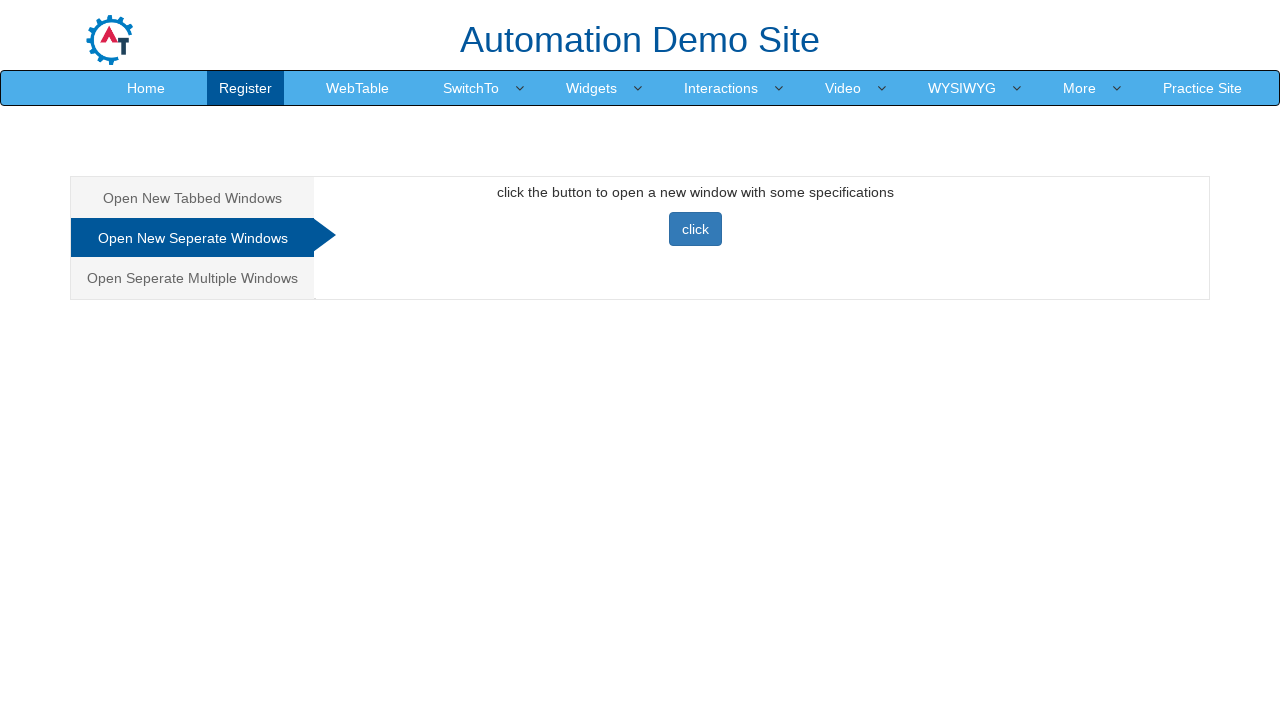

Clicked button to open new window at (695, 229) on button[onclick="newwindow()"]
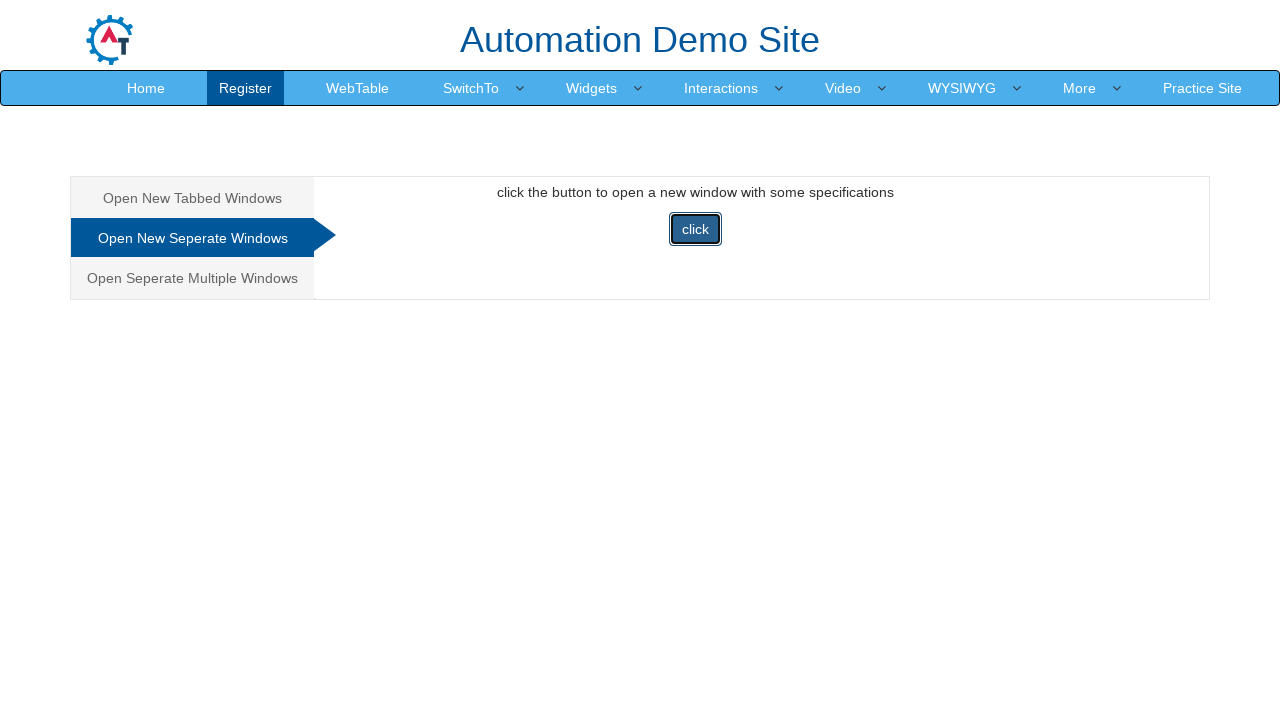

New window popup appeared
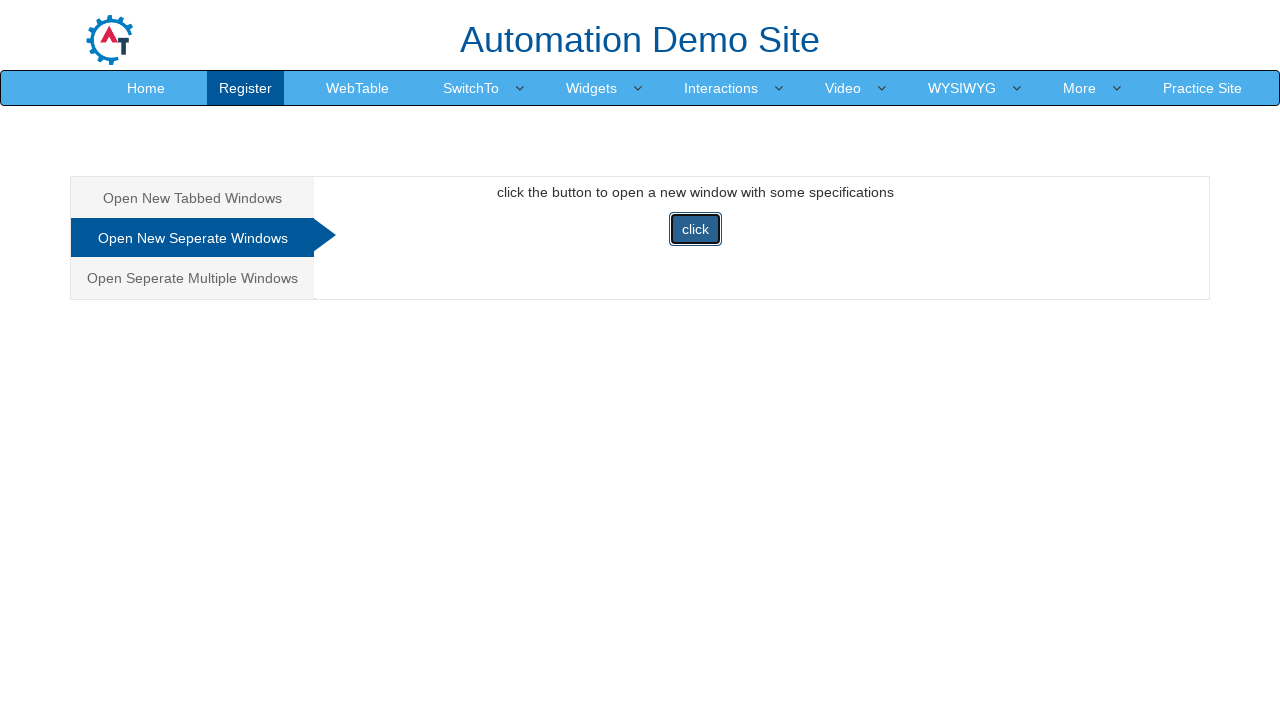

New window loaded with networkidle state
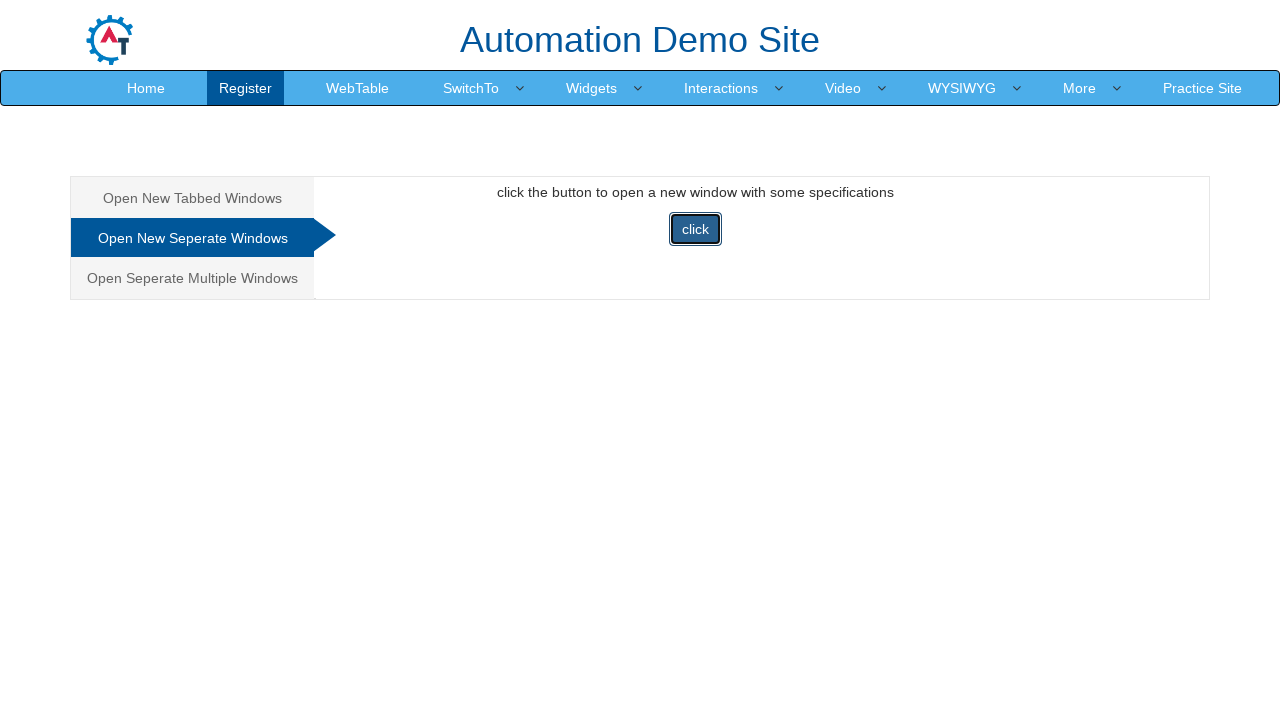

Clicked on downloads link in new window at (552, 32) on a[href="/downloads"]
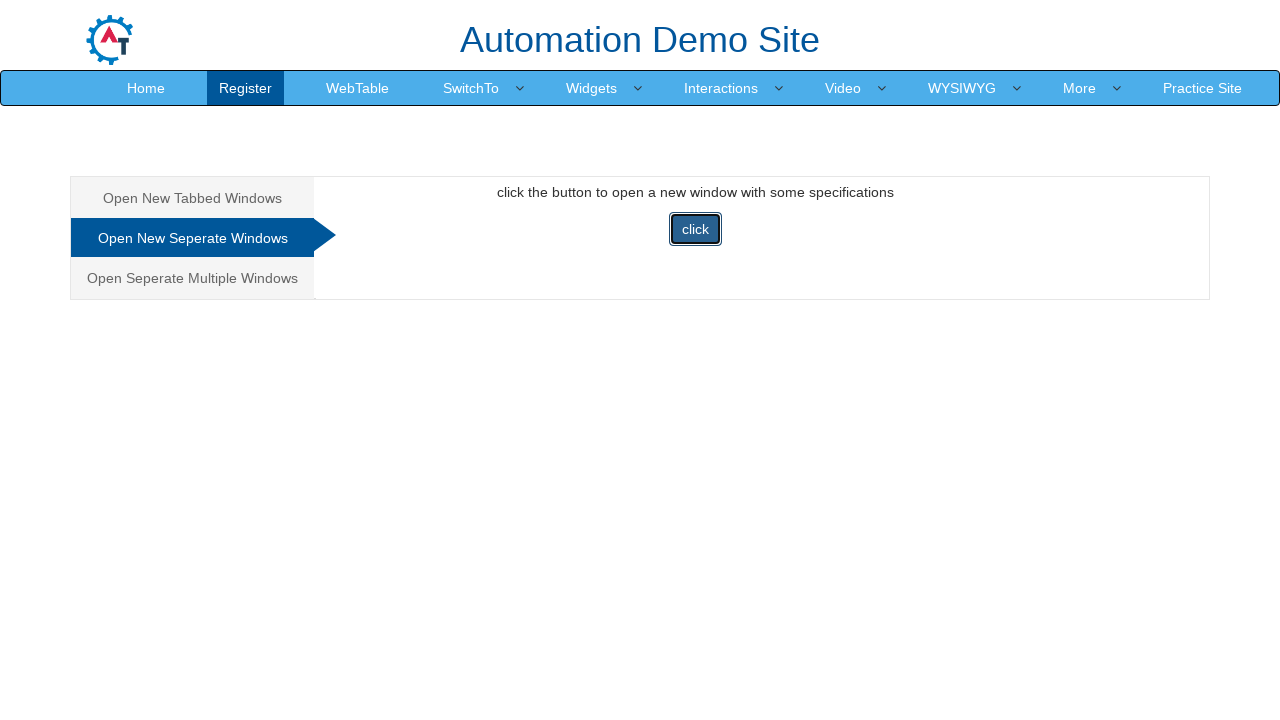

Clicked on documentation link in new window at (683, 32) on a[href="/documentation"]
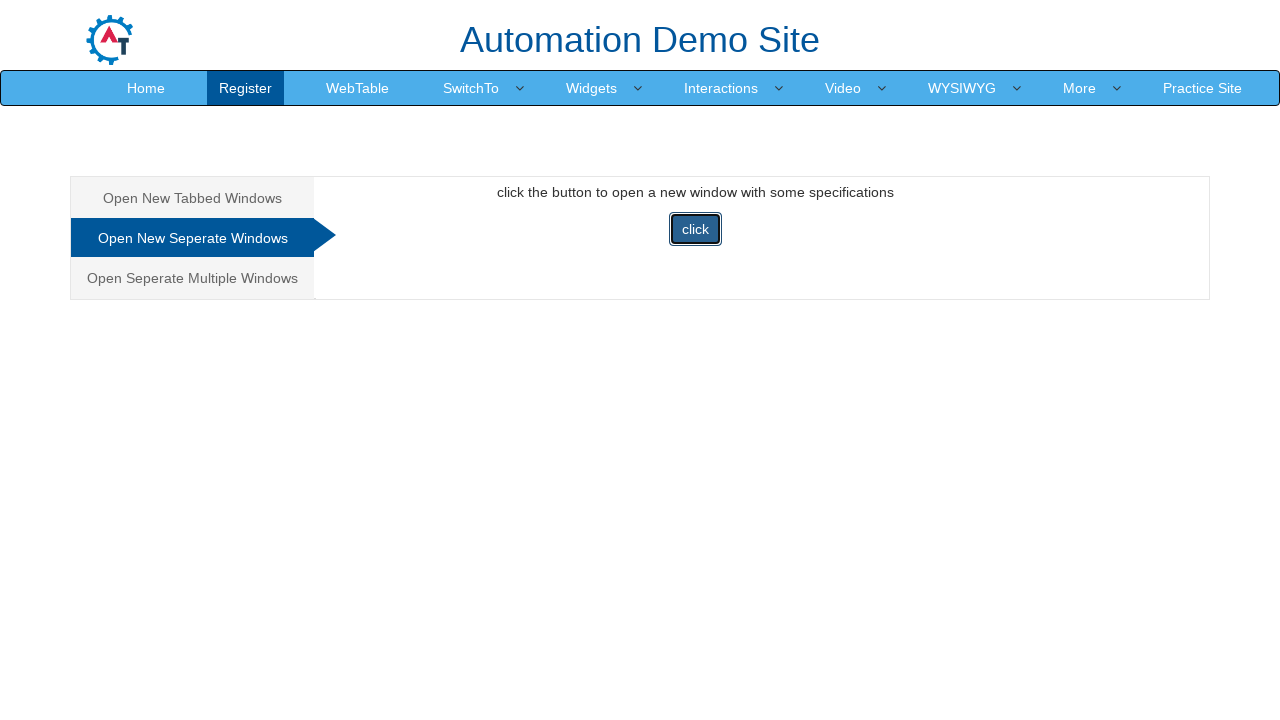

Closed the new window
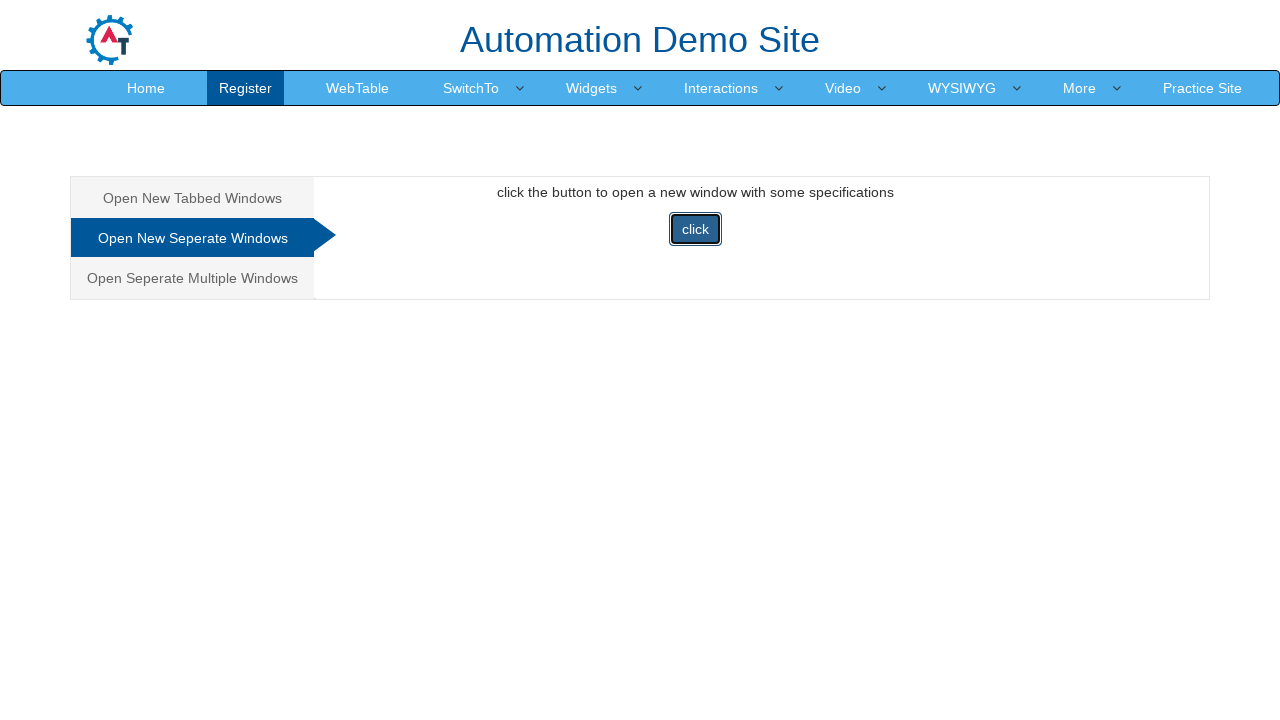

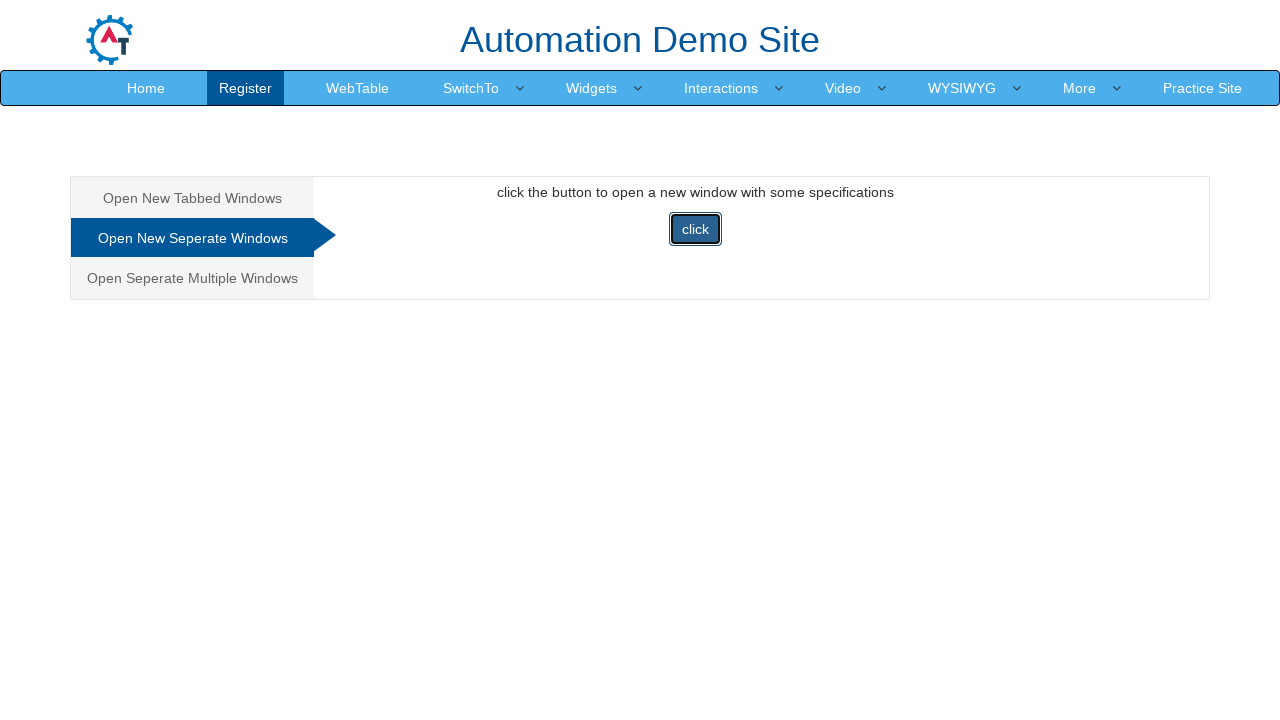